Tests the TodoMVC application by adding three todo items (testing, Demo, codegen Test) using the input field and pressing Enter to submit each one.

Starting URL: https://demo.playwright.dev/todomvc/#/

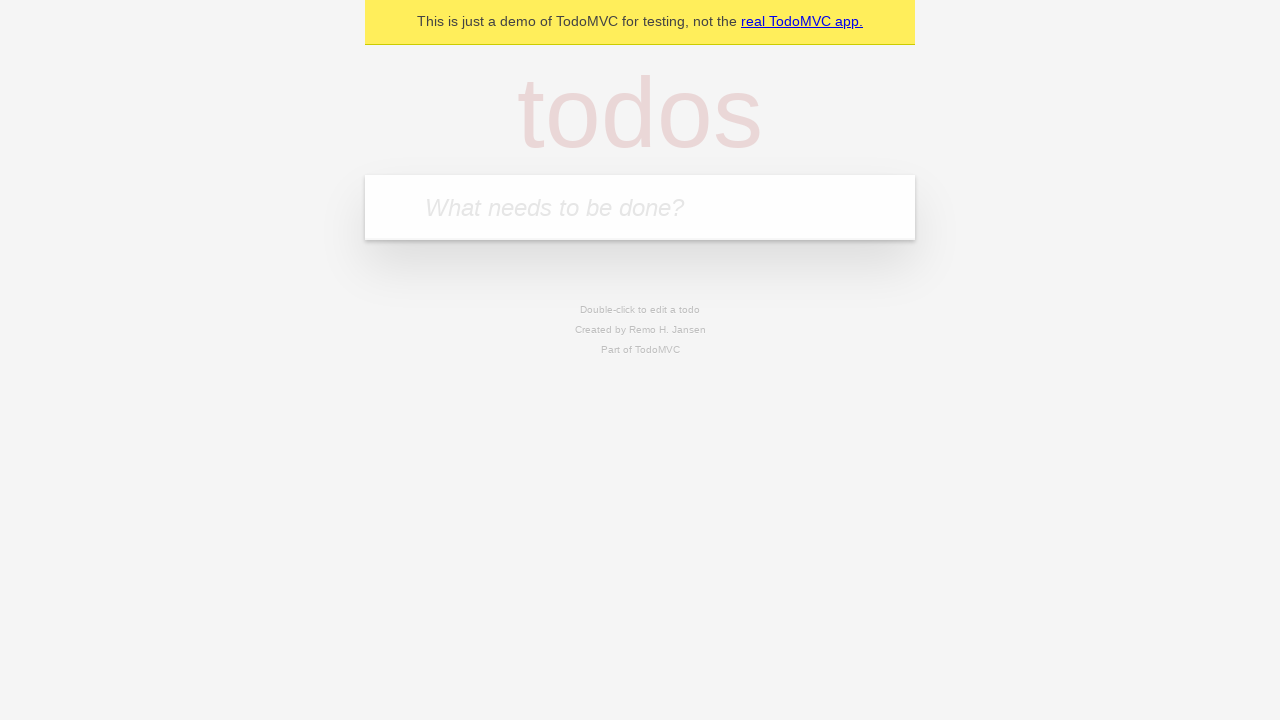

Clicked on todo input field at (640, 207) on internal:attr=[placeholder="What needs to be done?"i]
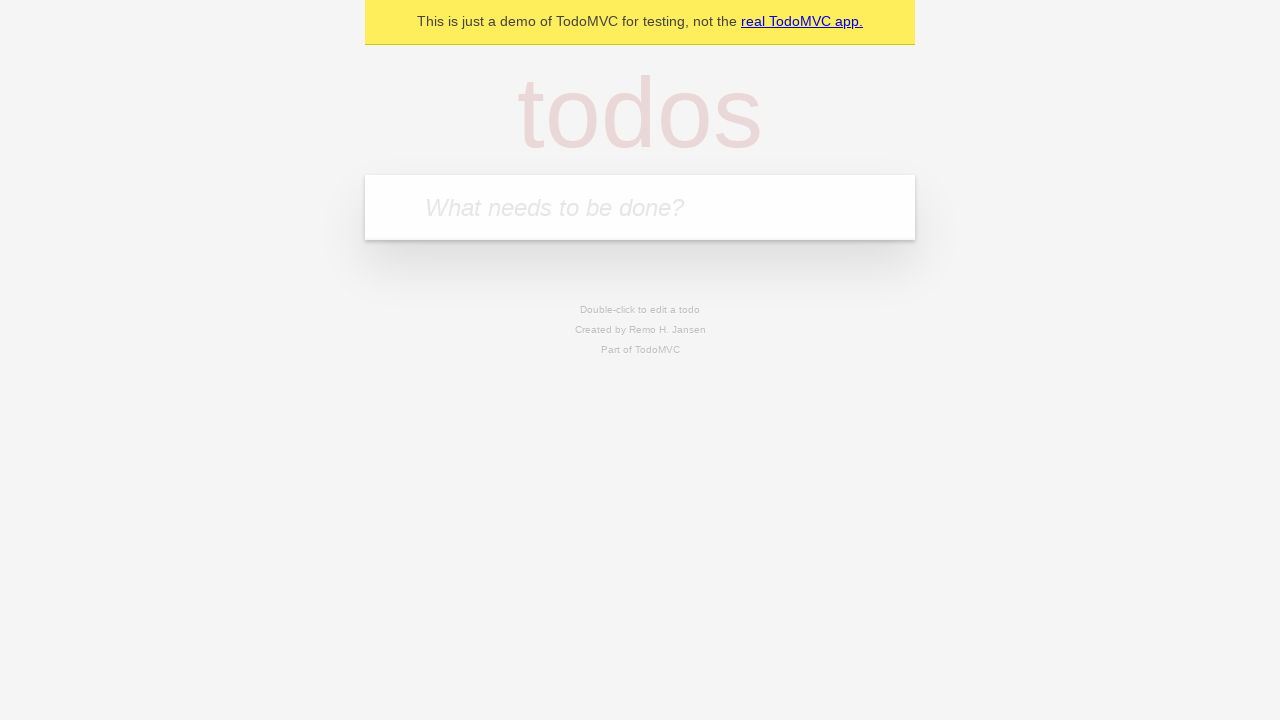

Filled input field with 'testing' on internal:attr=[placeholder="What needs to be done?"i]
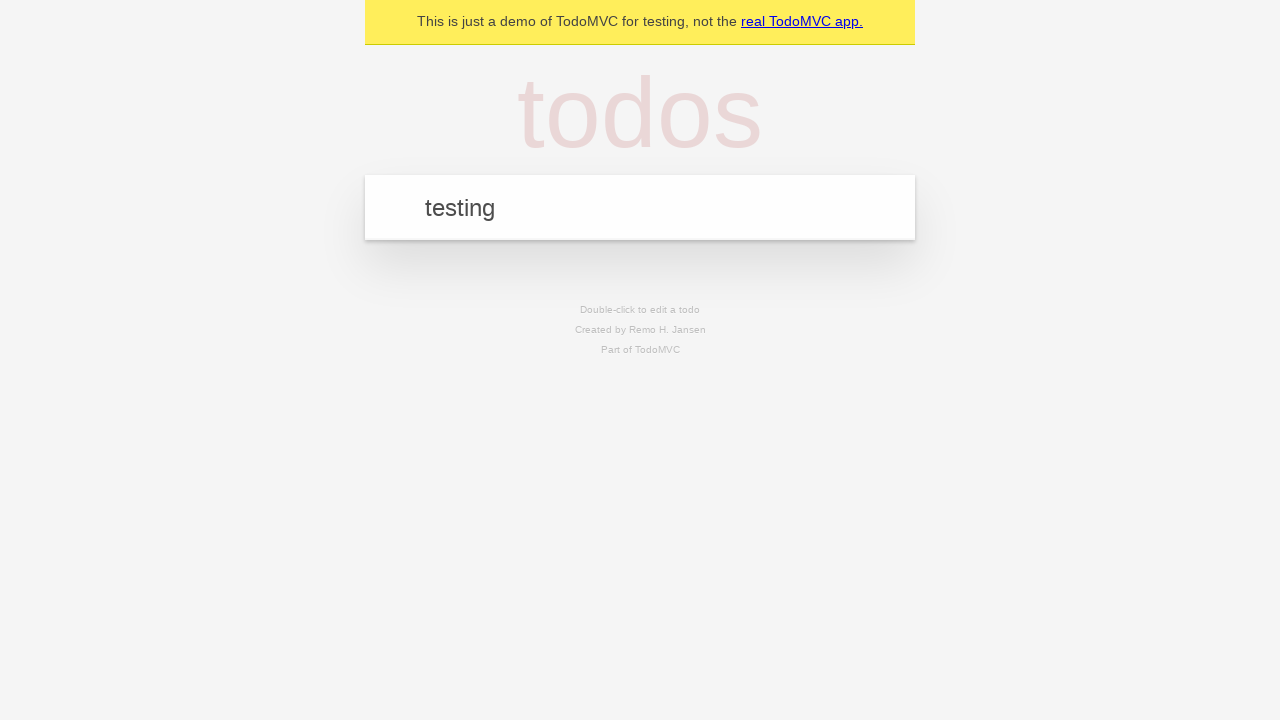

Pressed Enter to add 'testing' todo item on internal:attr=[placeholder="What needs to be done?"i]
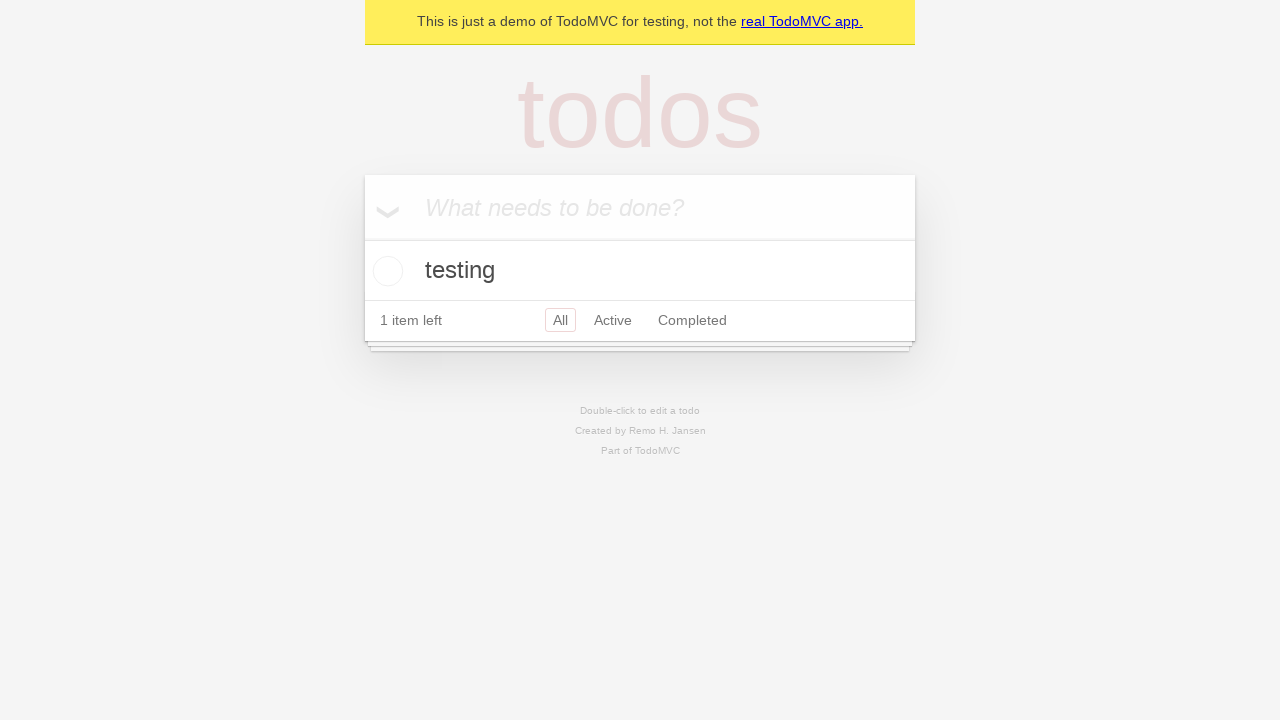

Filled input field with 'Demo' on internal:attr=[placeholder="What needs to be done?"i]
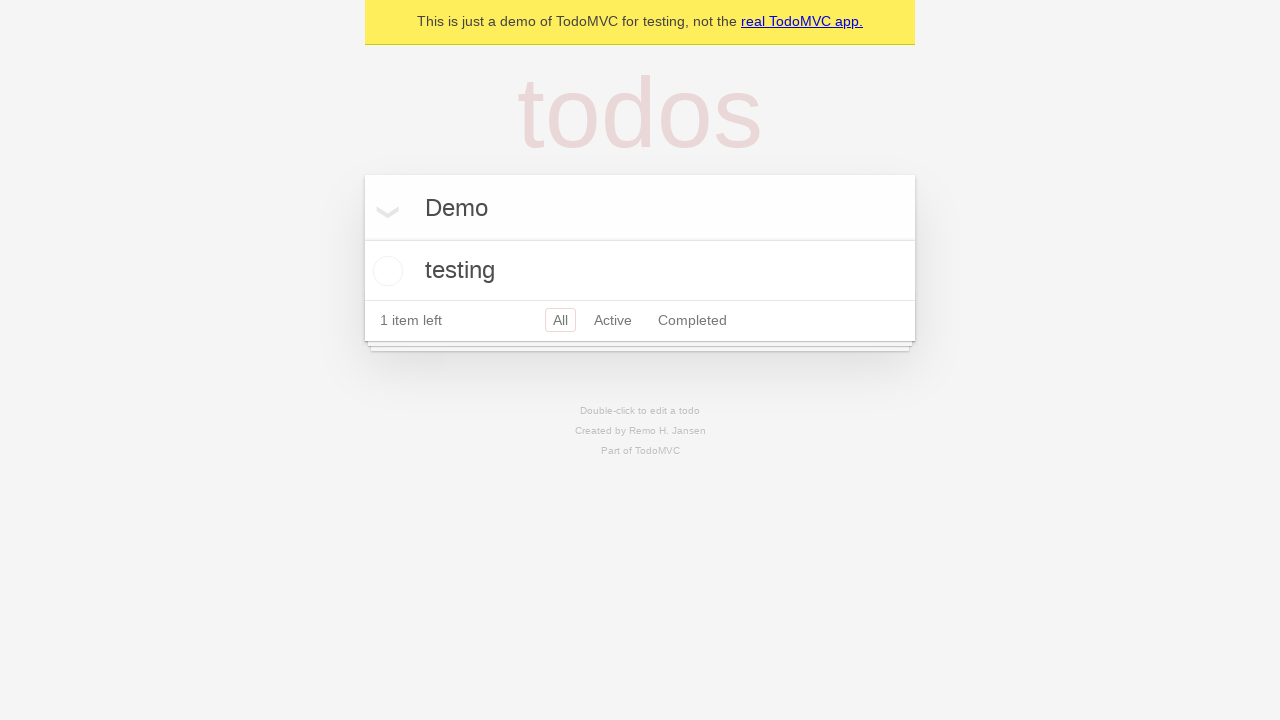

Pressed Enter to add 'Demo' todo item on internal:attr=[placeholder="What needs to be done?"i]
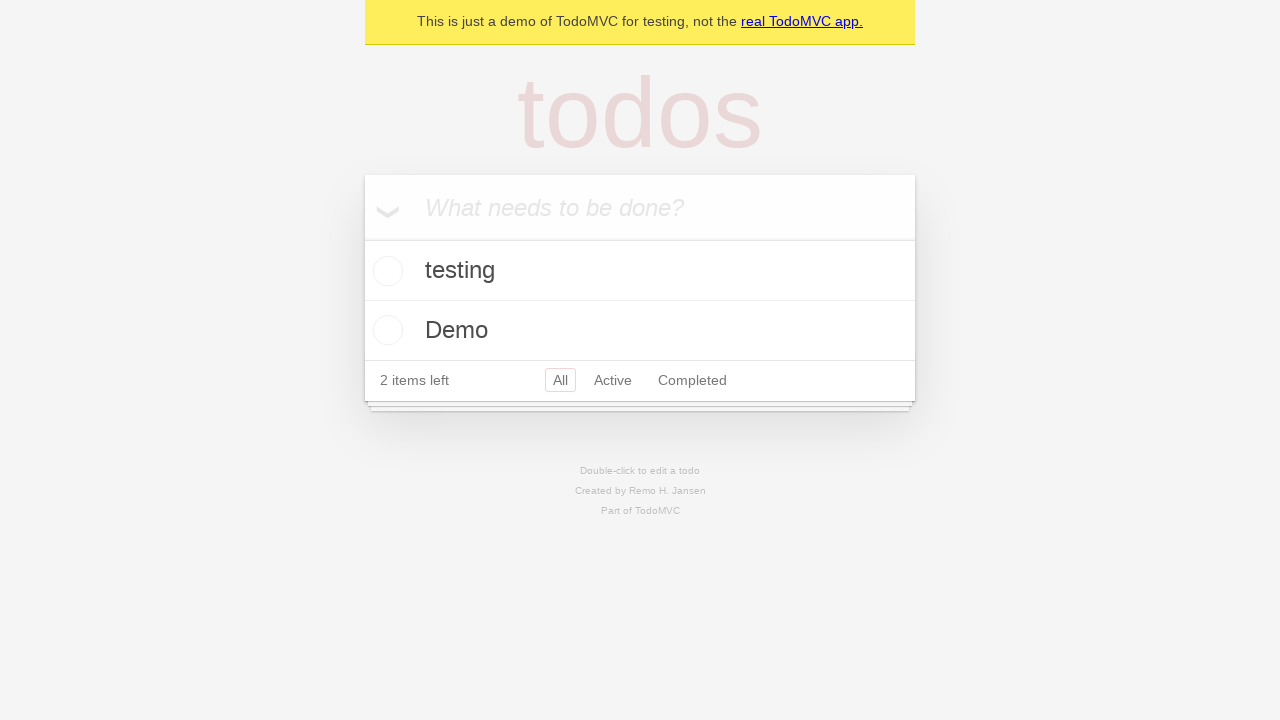

Filled input field with 'codegen Test' on internal:attr=[placeholder="What needs to be done?"i]
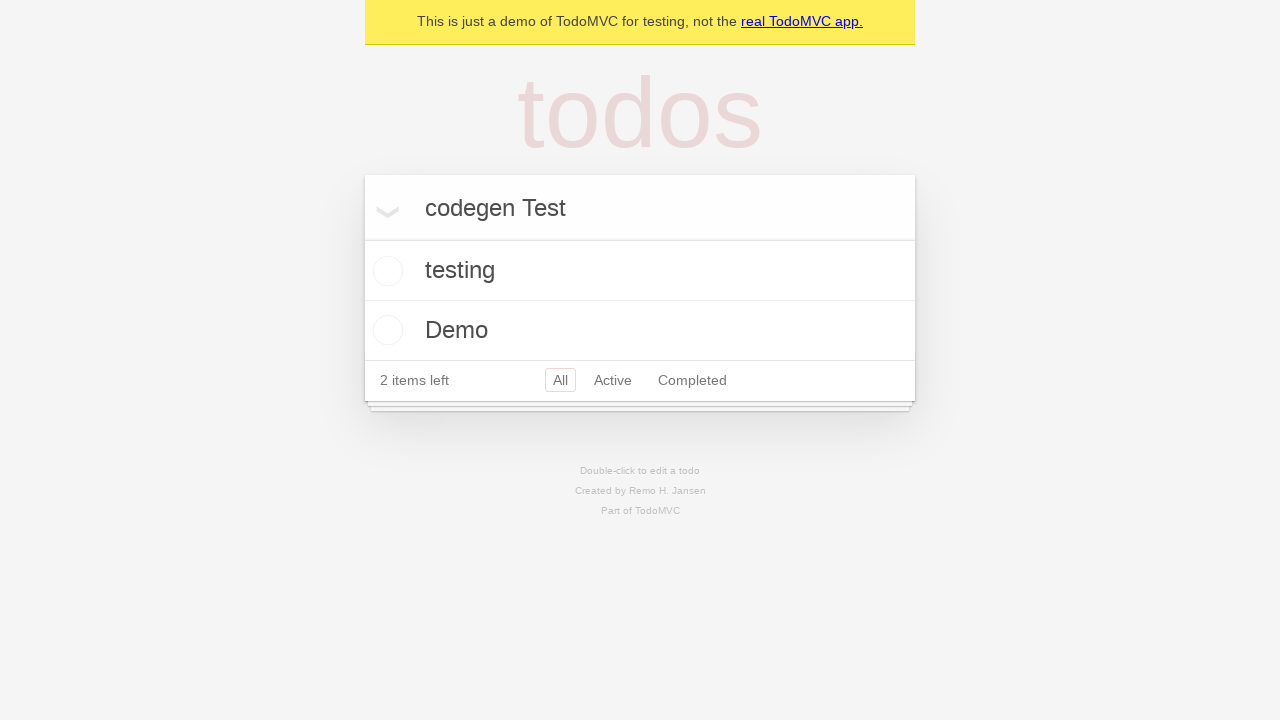

Pressed Enter to add 'codegen Test' todo item on internal:attr=[placeholder="What needs to be done?"i]
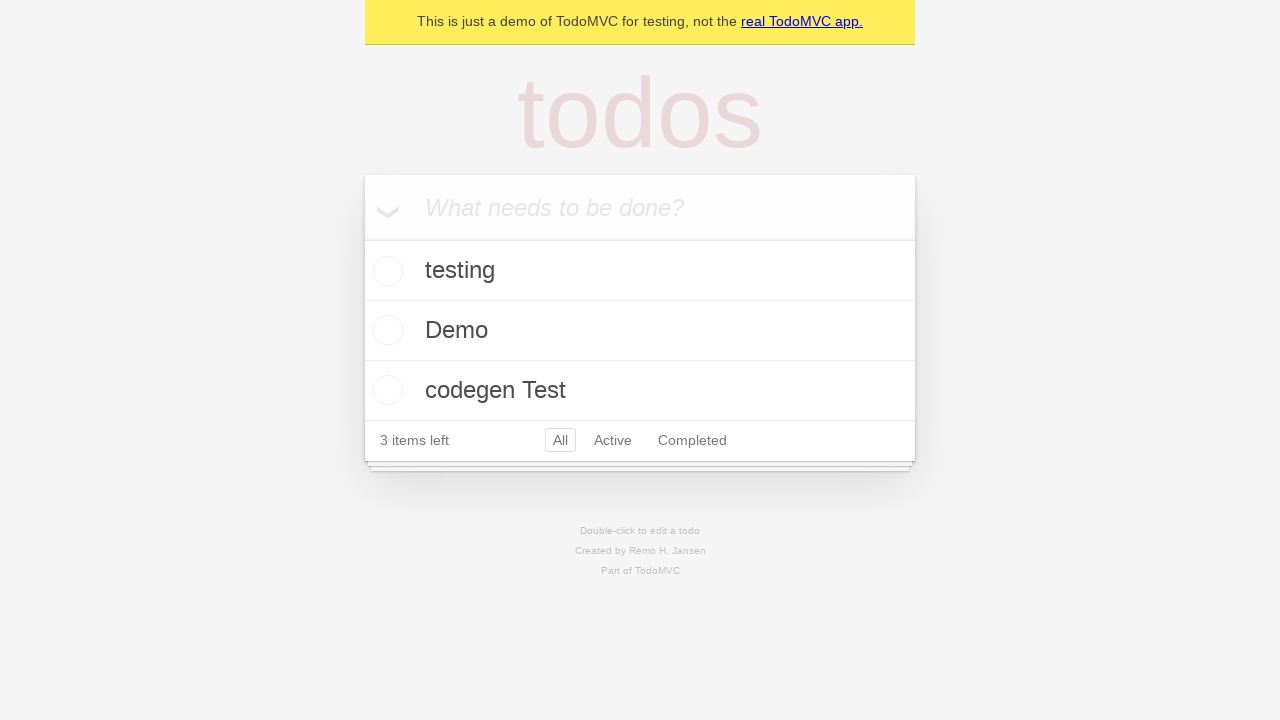

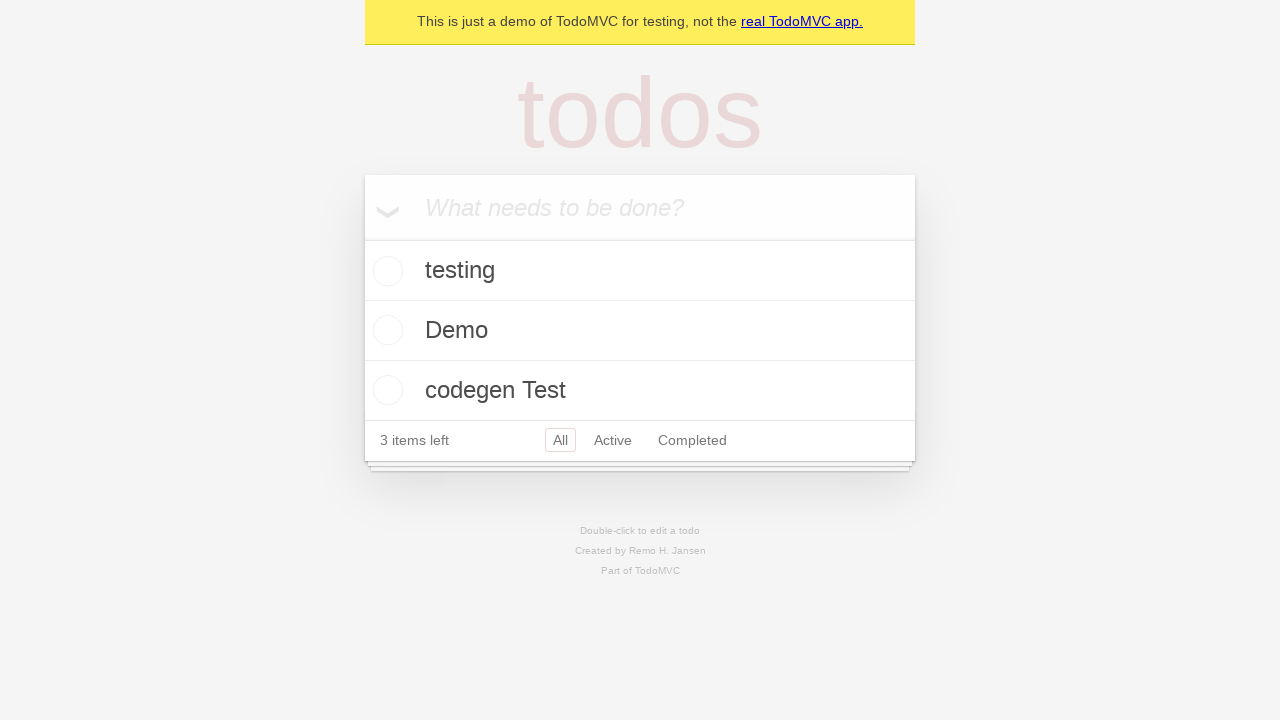